Tests that form fields can be cleared after filling them with text

Starting URL: https://demoqa.com/text-box

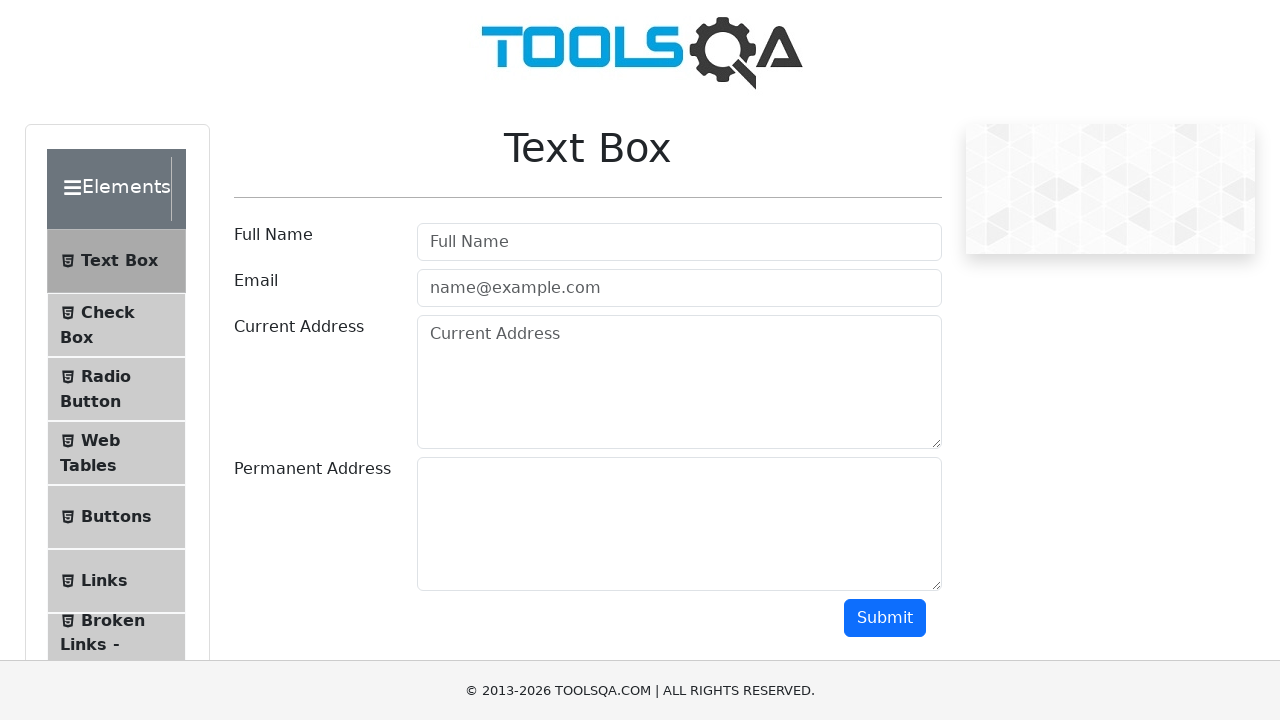

Filled full name field with 'Sarah Williams' on #userName
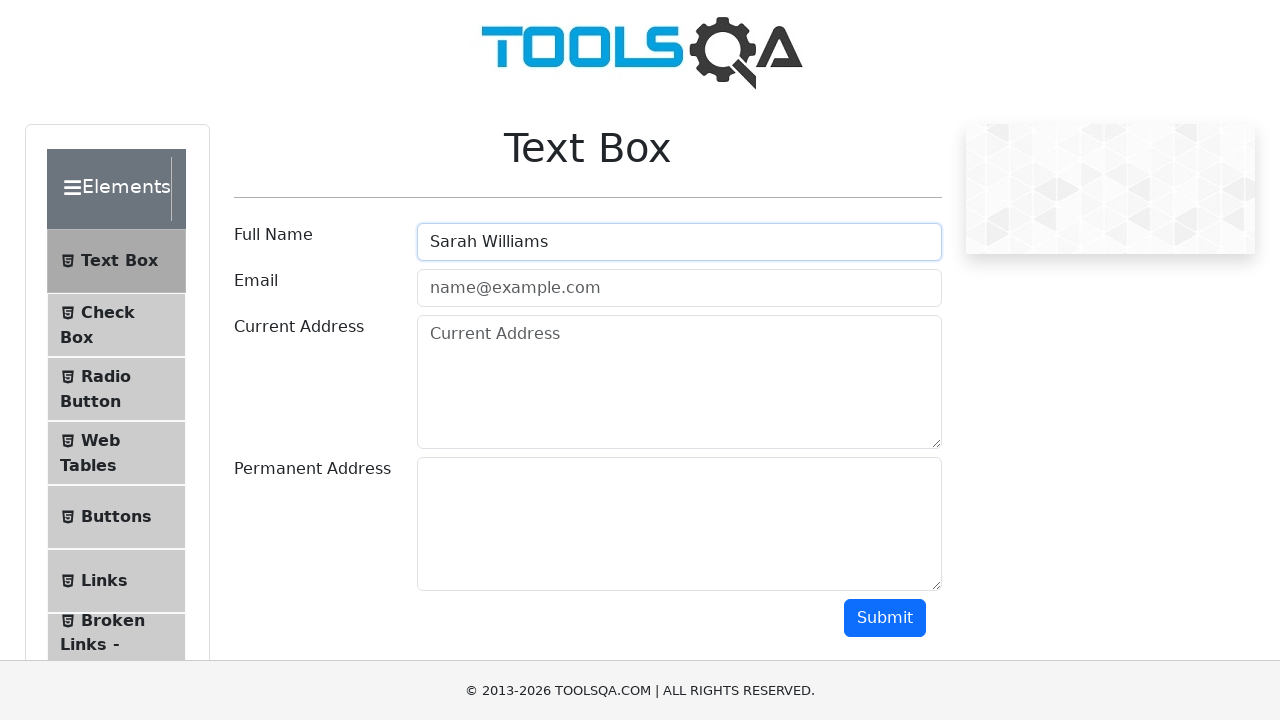

Cleared full name field on #userName
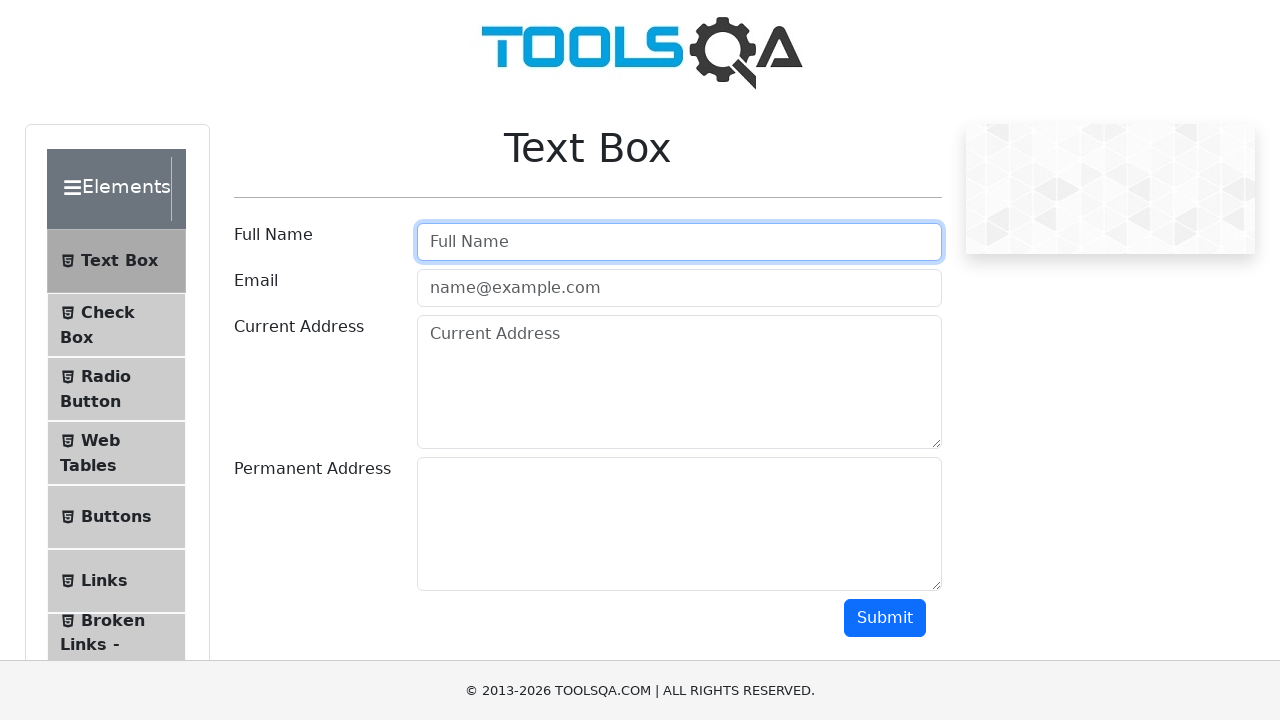

Filled email field with 'sarah.w@test.com' on #userEmail
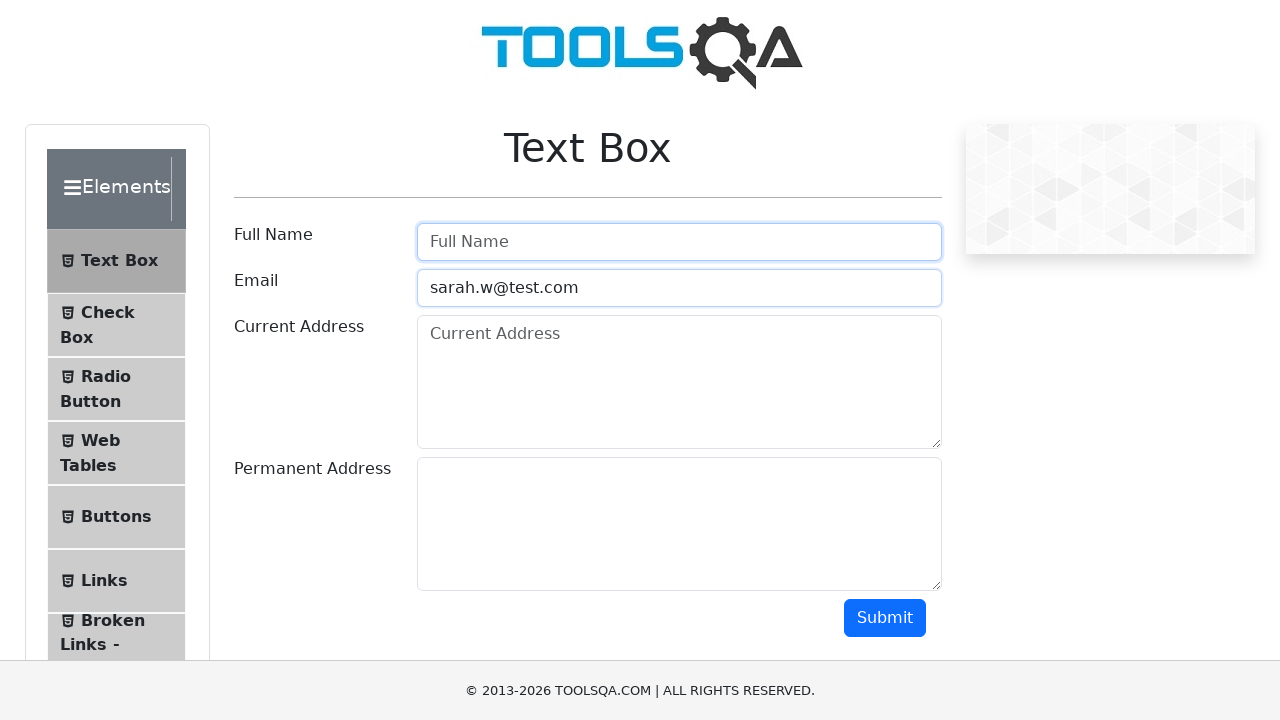

Cleared email field on #userEmail
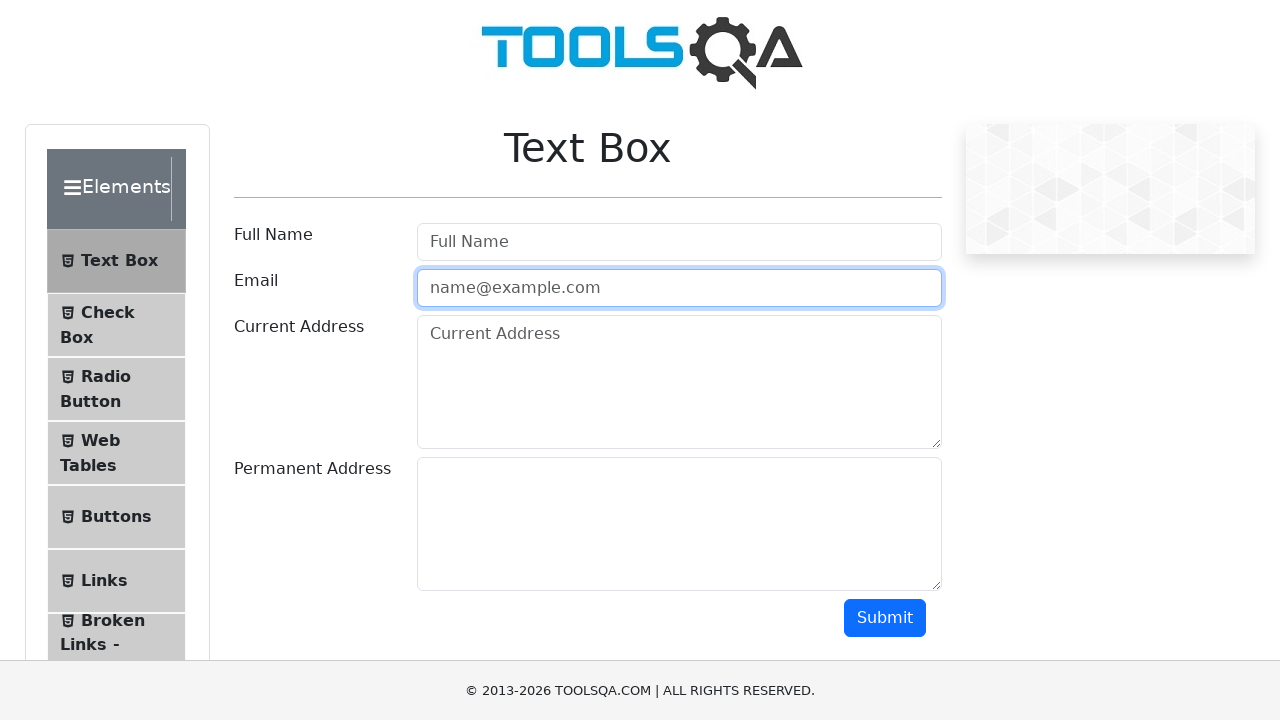

Filled current address field with '100 Test Street, Denver CO 80201' on #currentAddress
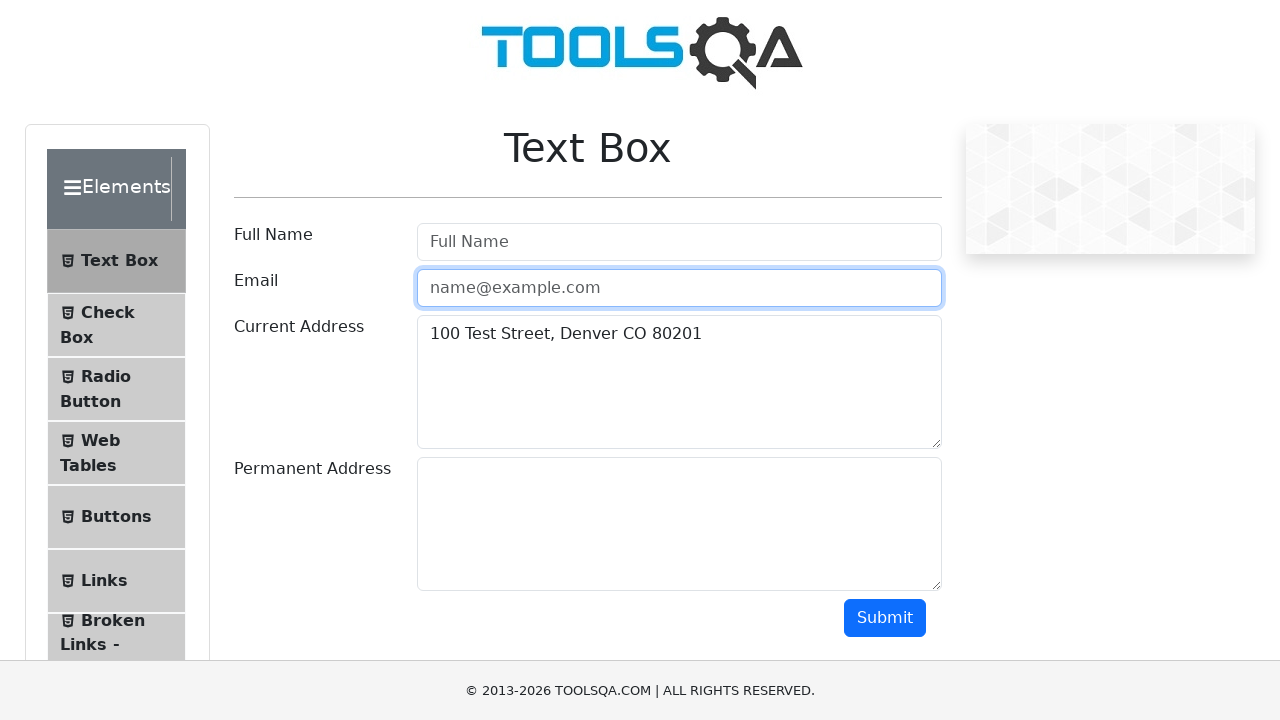

Cleared current address field on #currentAddress
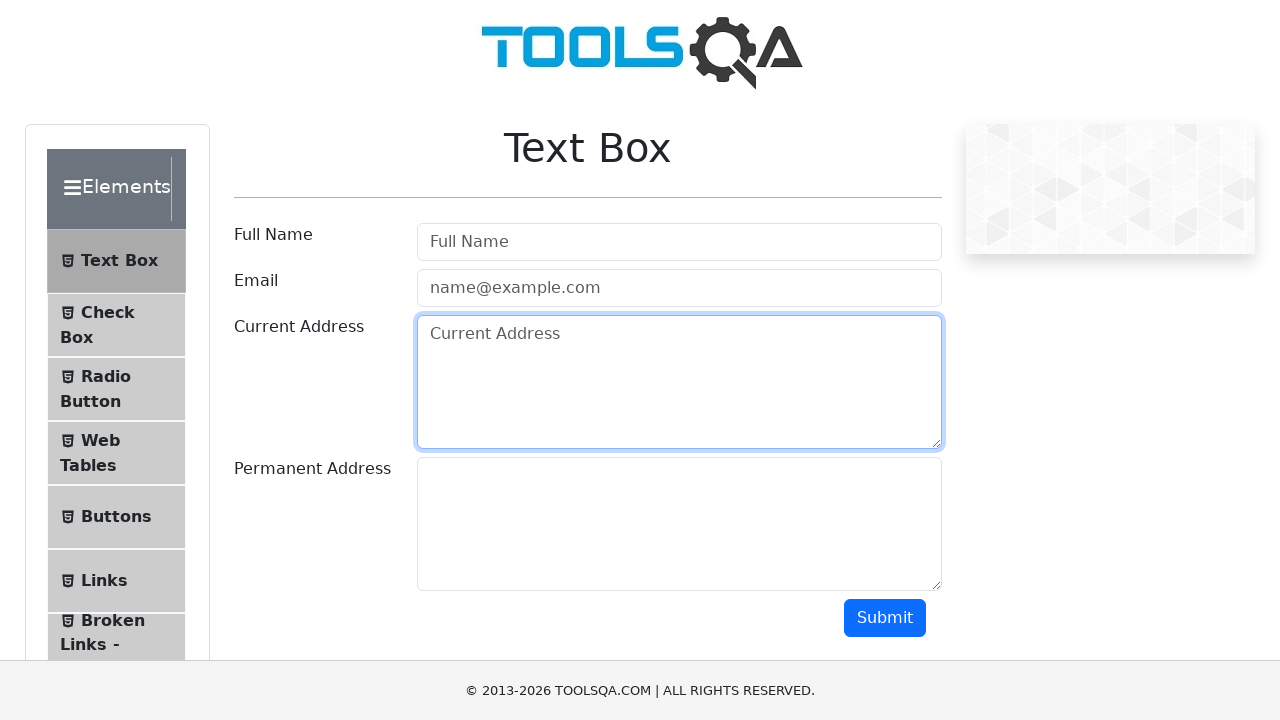

Filled permanent address field with '200 Sample Road, Austin TX 78701' on #permanentAddress
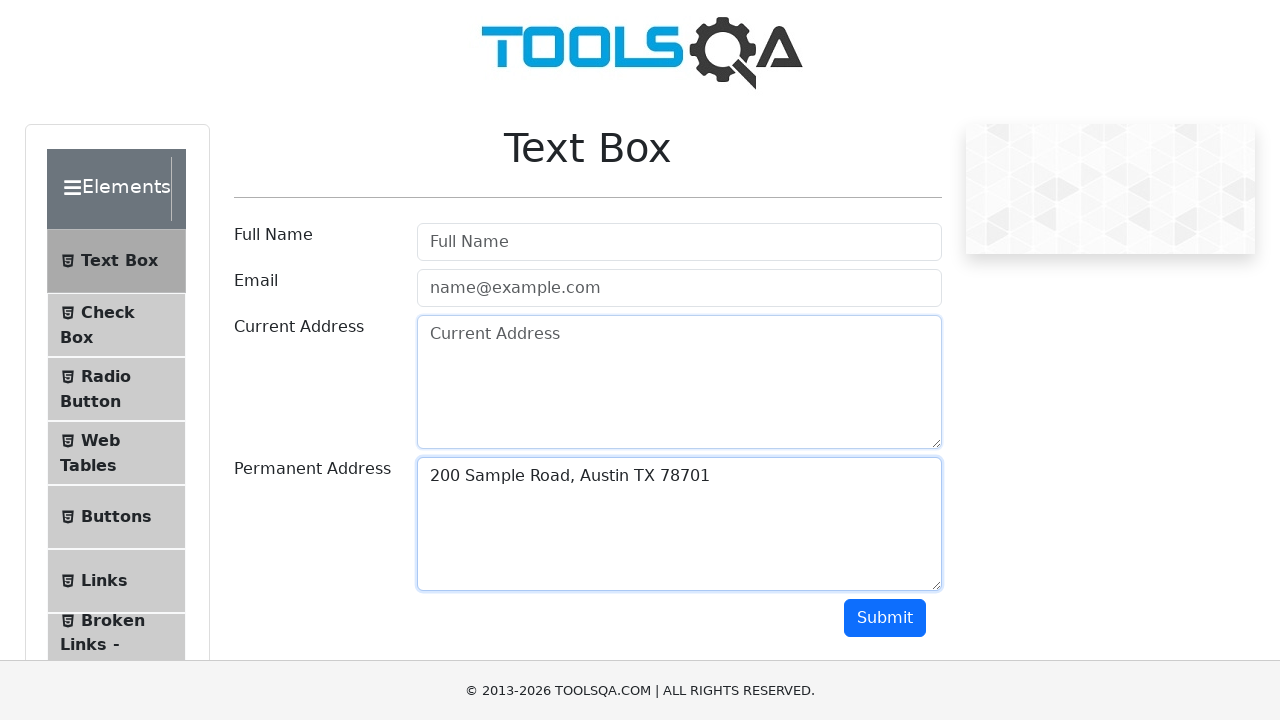

Cleared permanent address field on #permanentAddress
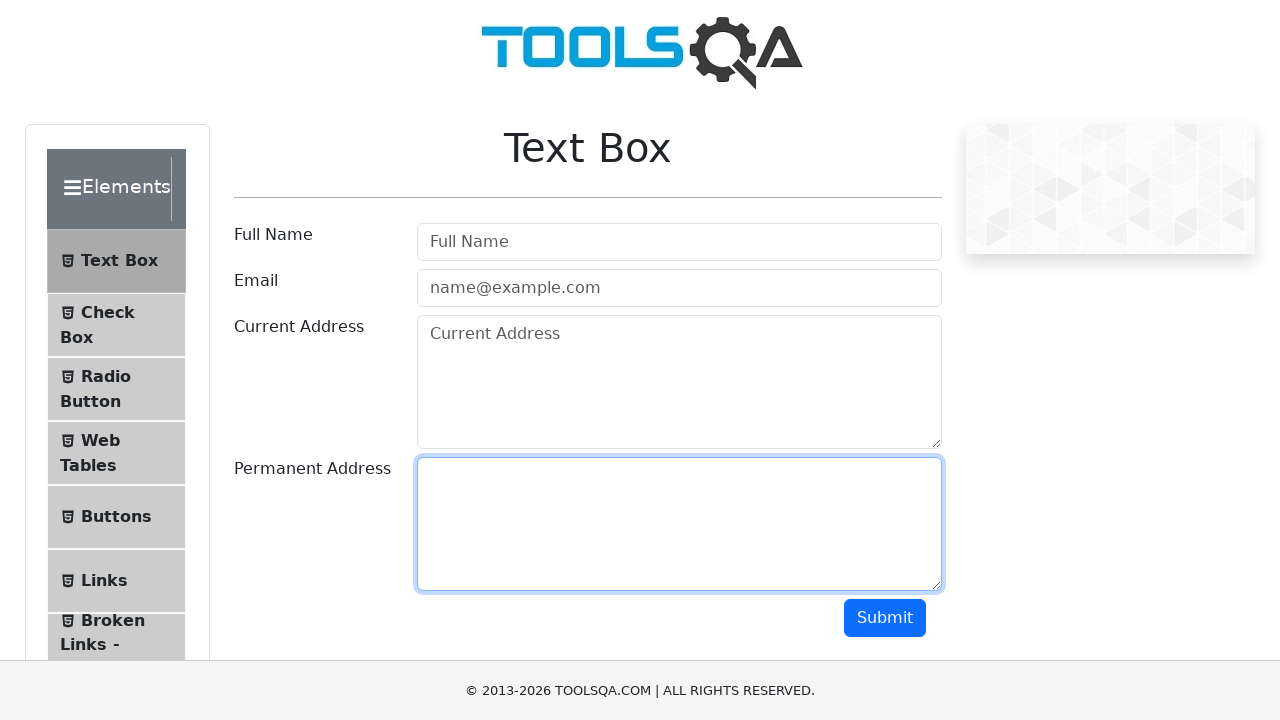

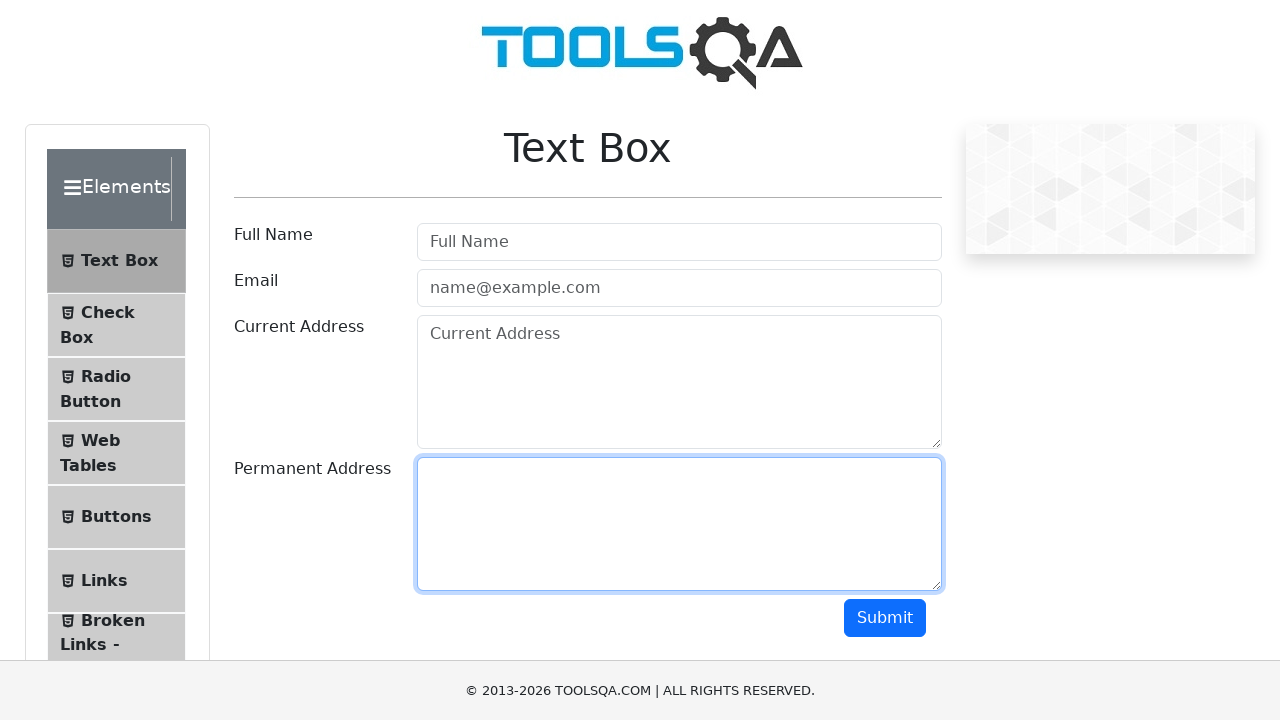